Tests button click functionality by navigating to a buttons test page and clicking on a button identified by its ID.

Starting URL: https://automationtesting.co.uk/buttons.html

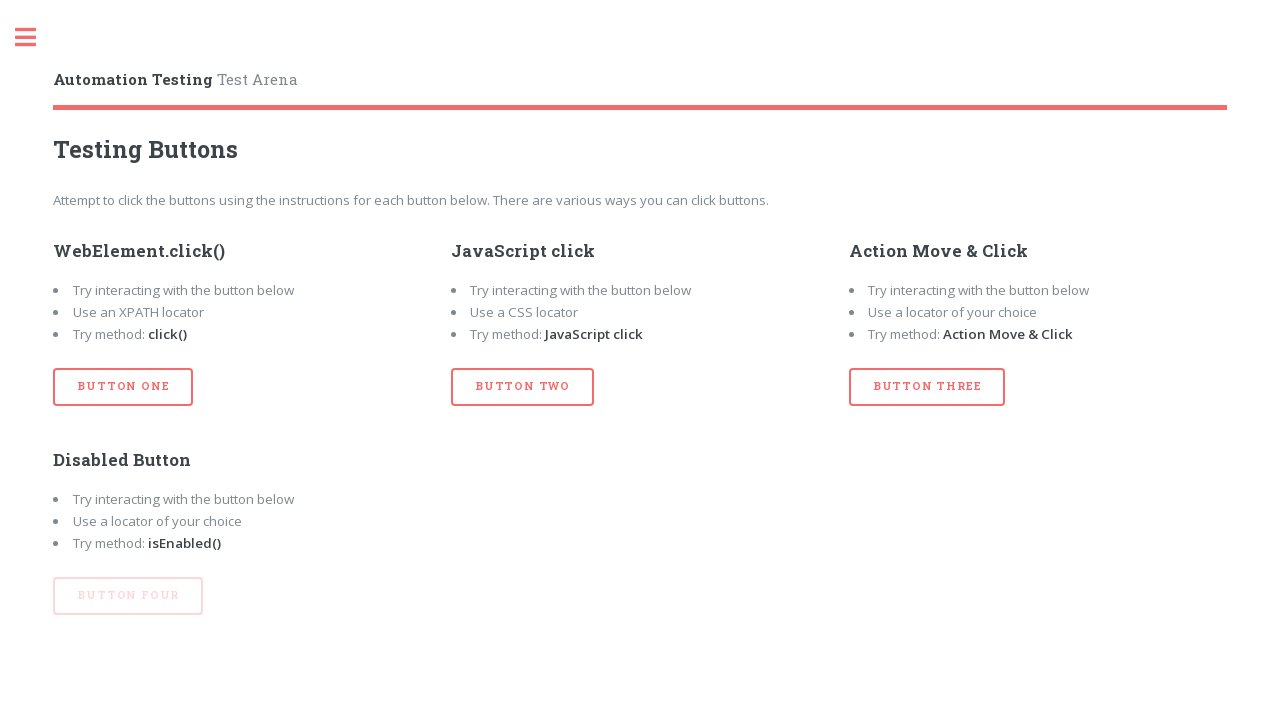

Navigated to buttons test page
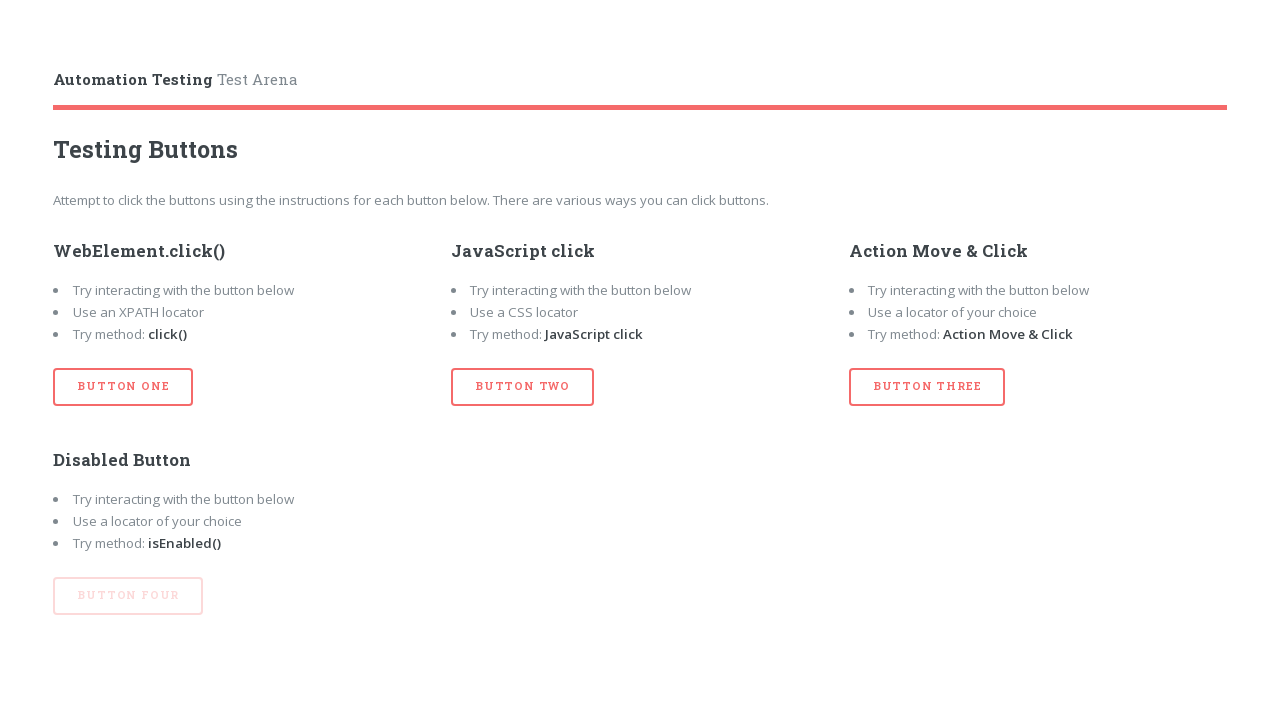

Clicked button with ID 'btn_one' at (123, 387) on #btn_one
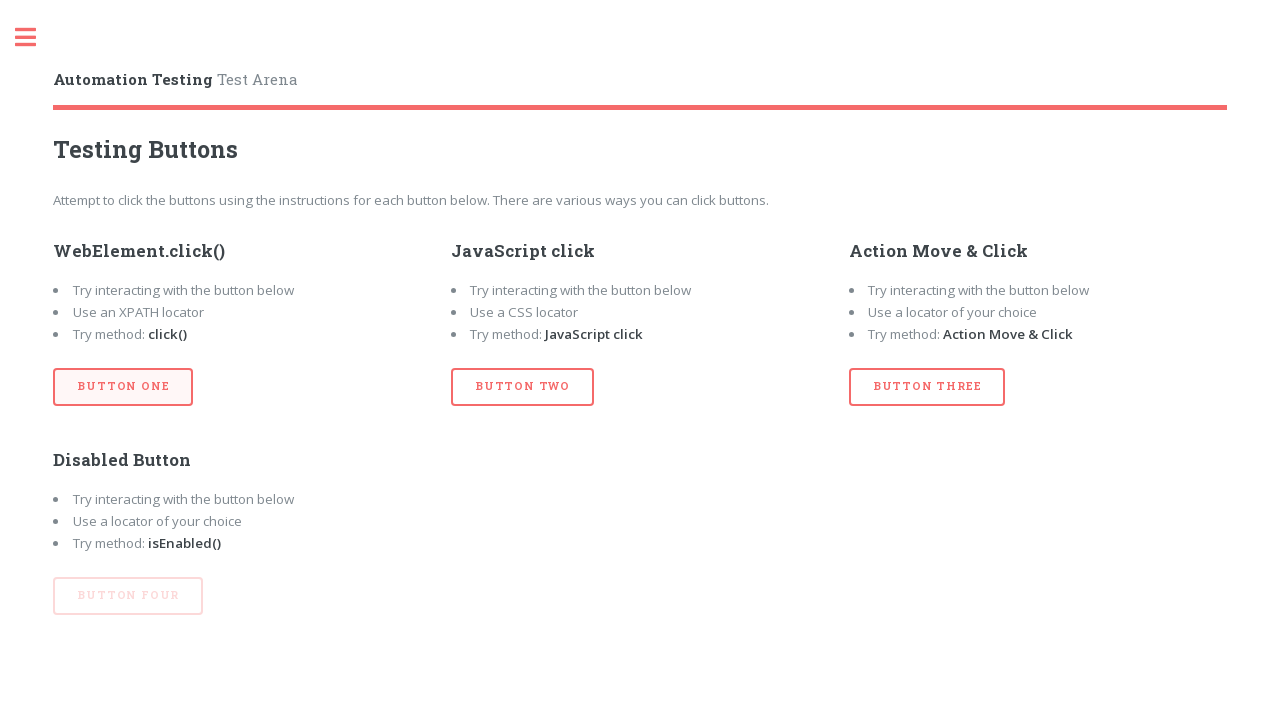

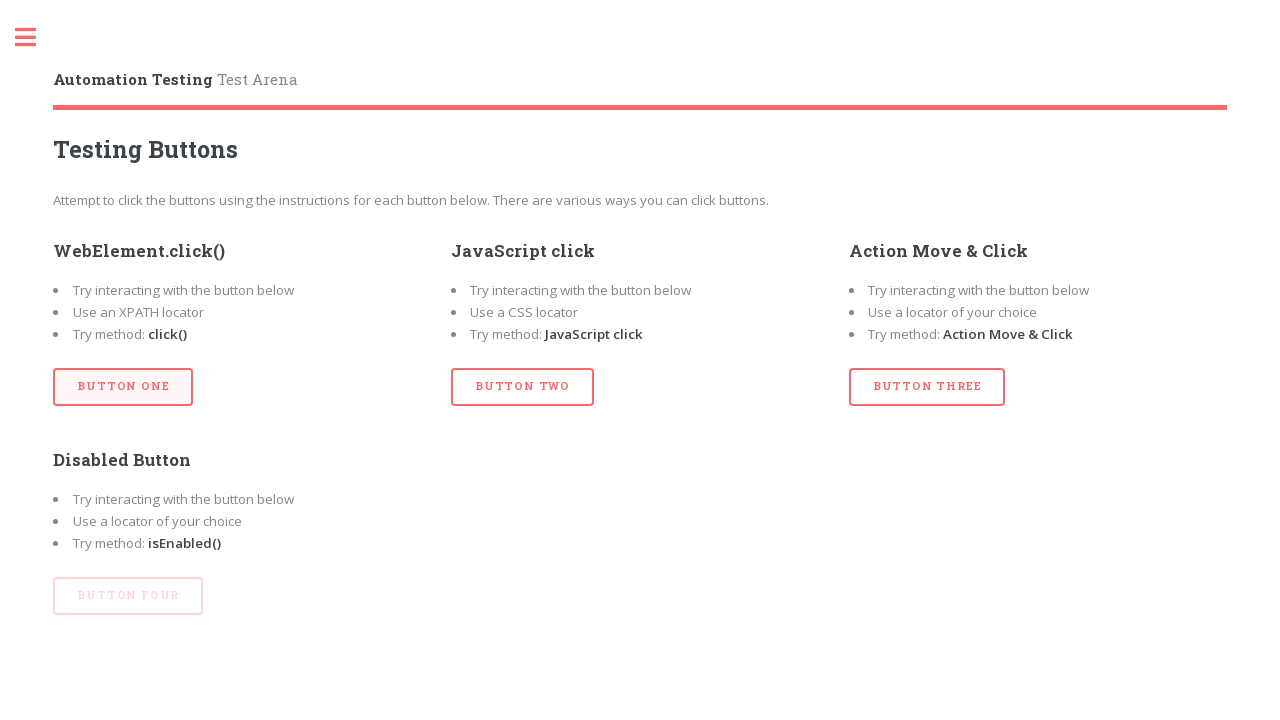